Navigates to a Redfin template website and takes a screenshot to verify the page loaded successfully

Starting URL: https://ibrikk.github.io/gui-agents-template-website1/redfin-ub.html

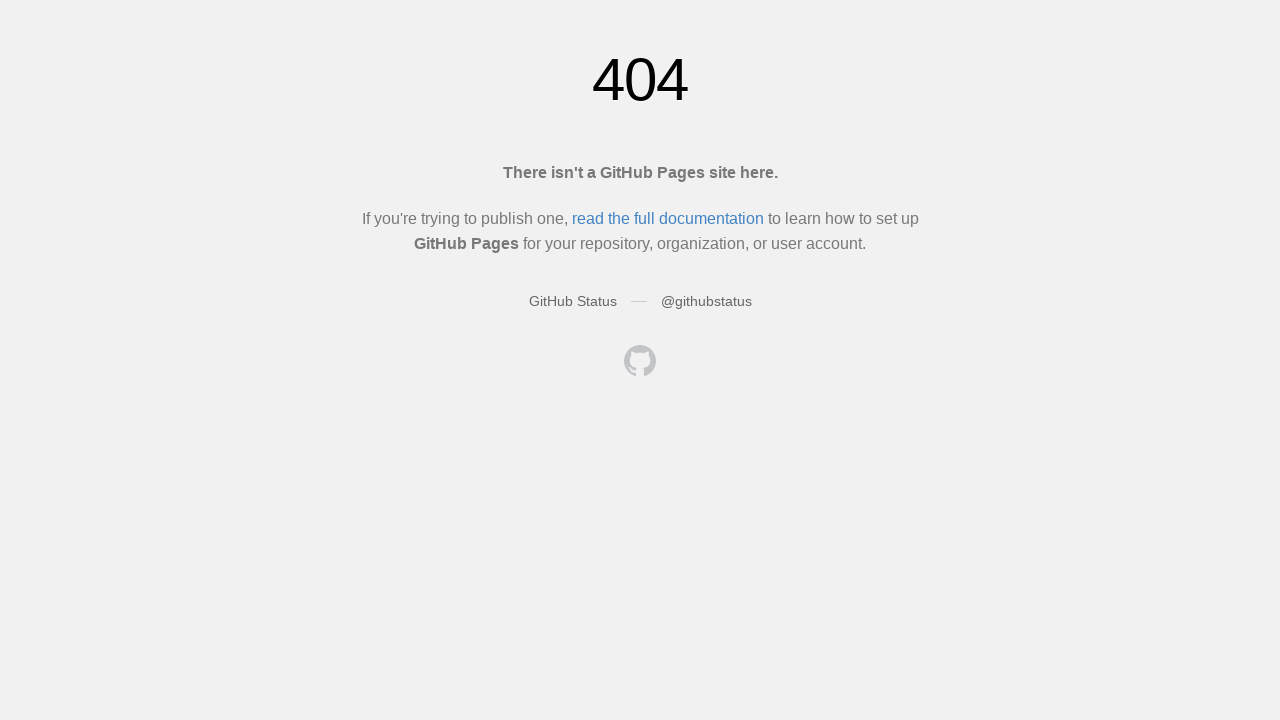

Waited for page to reach networkidle state
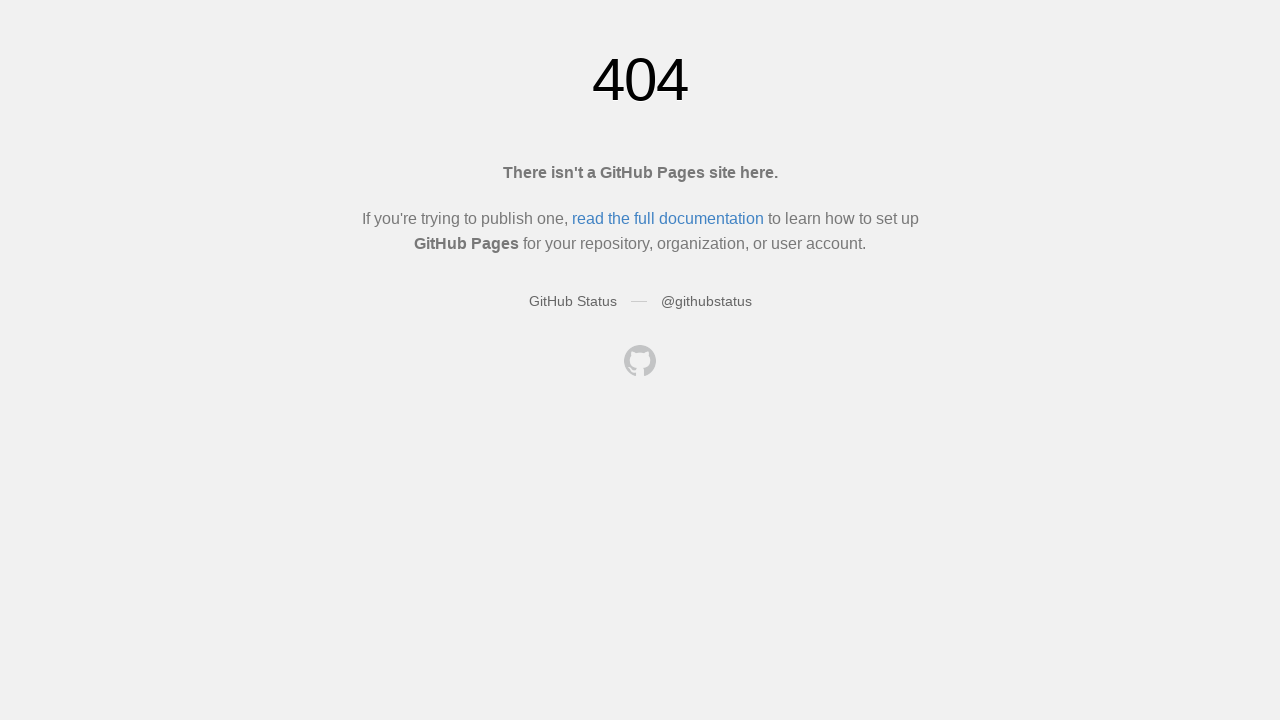

Verified Redfin template page loaded successfully
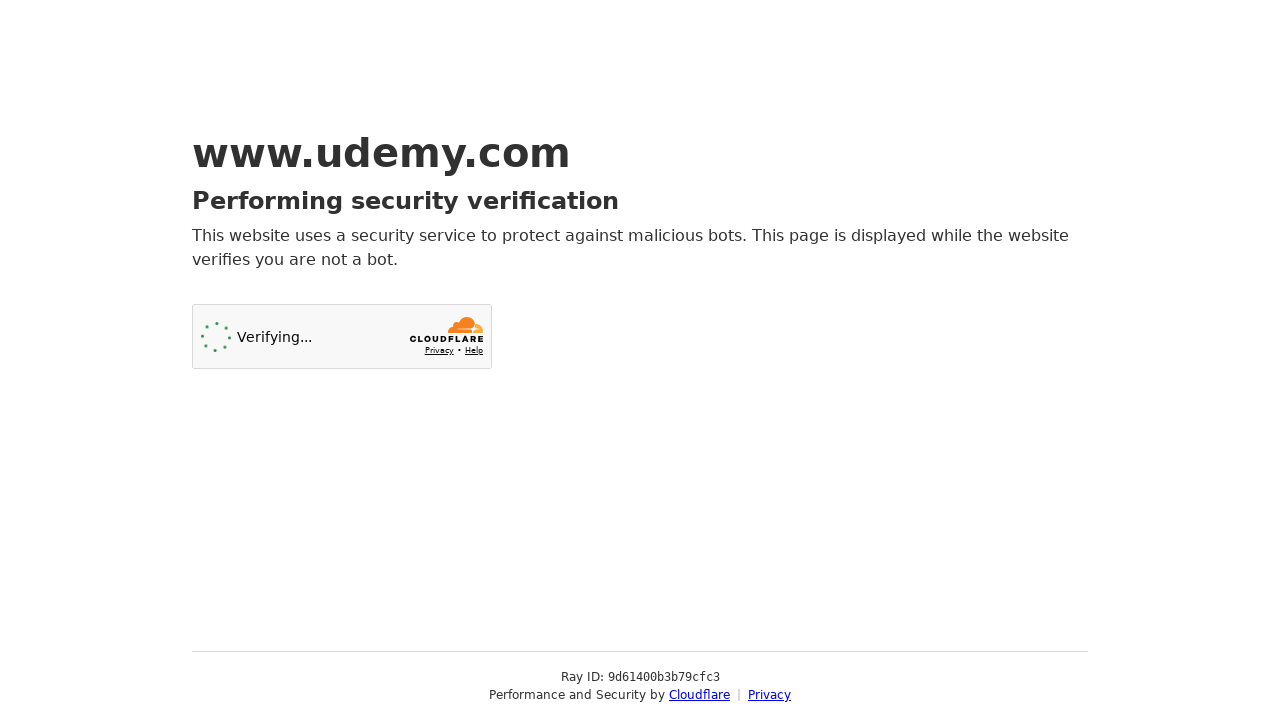

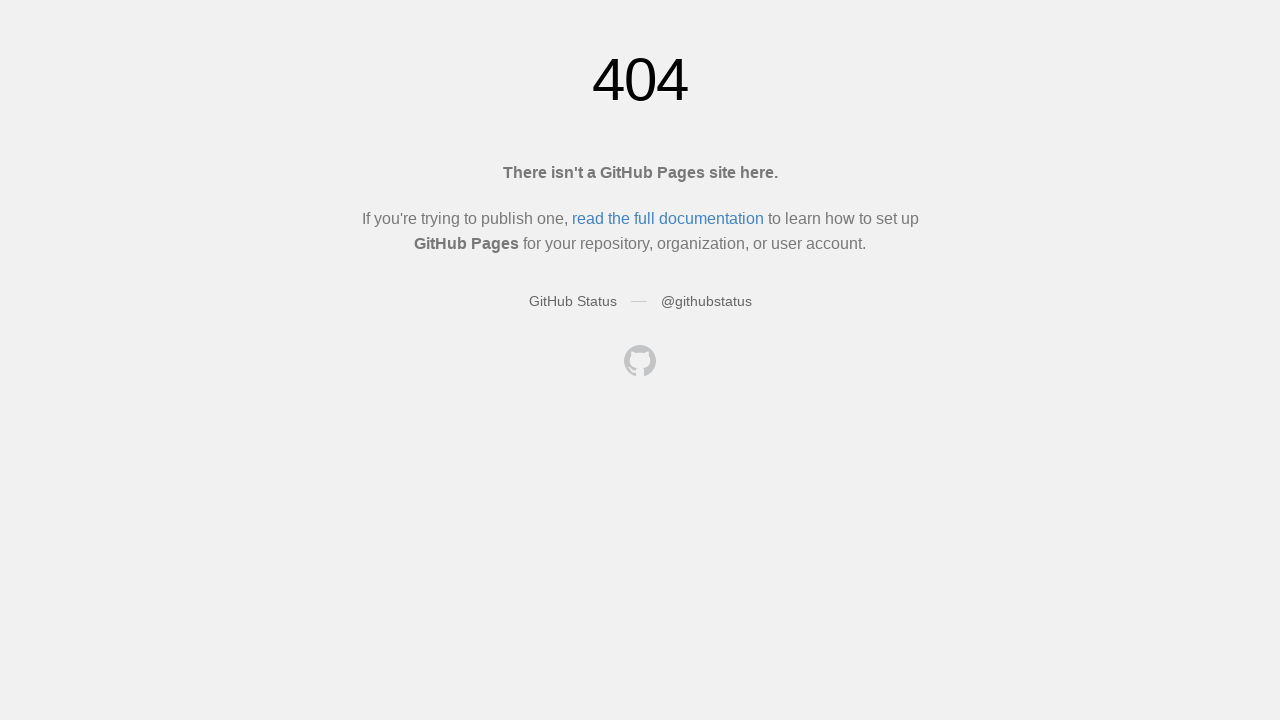